Tests that the form rejects empty email field

Starting URL: https://davi-vert.vercel.app/index.html

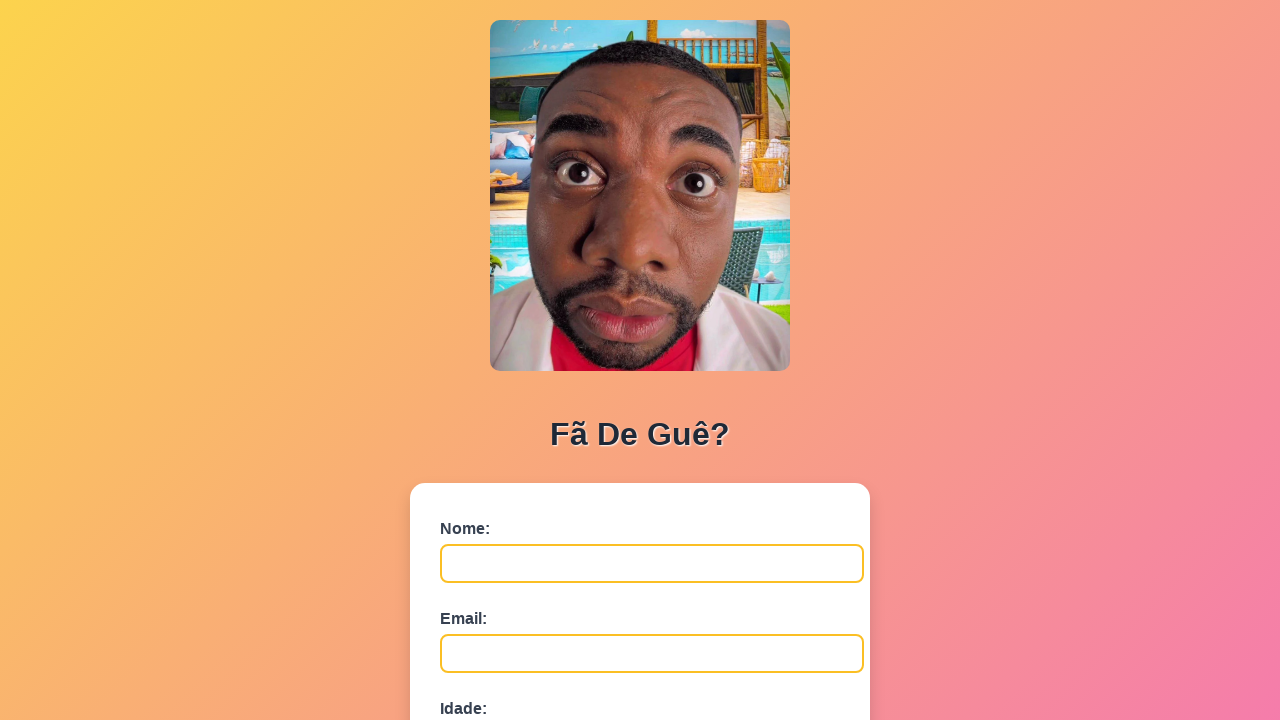

Cleared localStorage
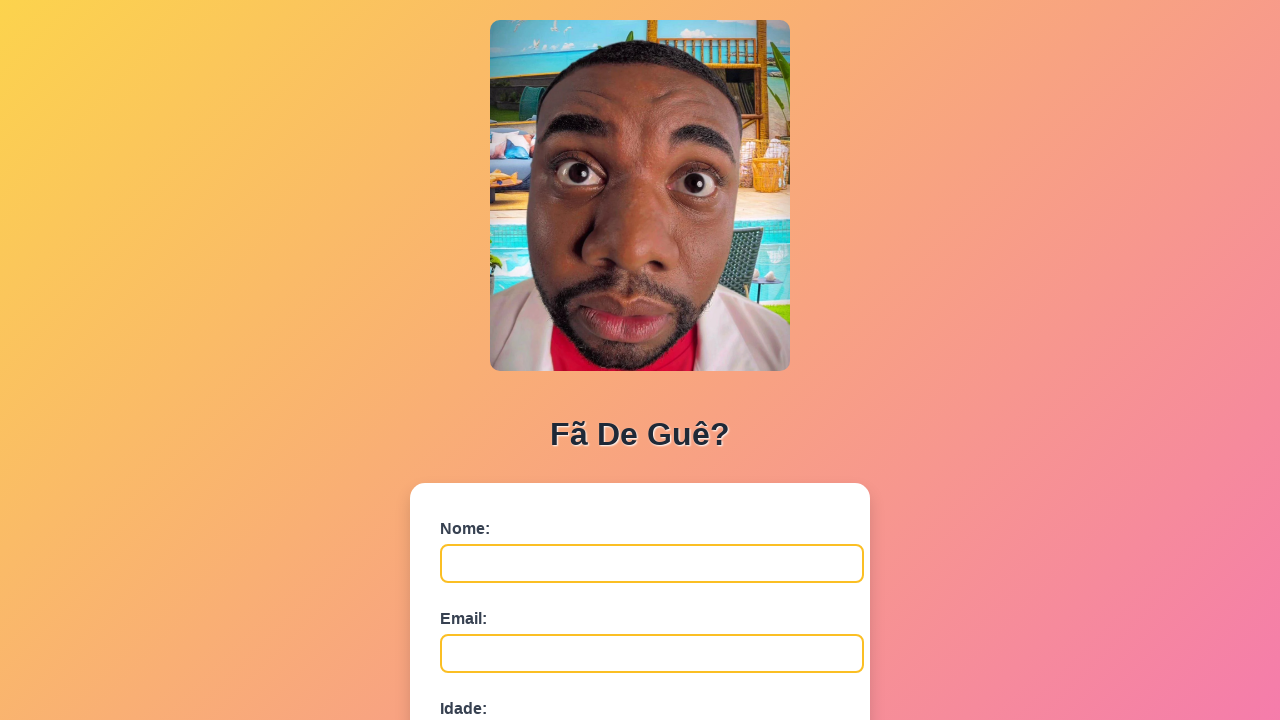

Name field is ready
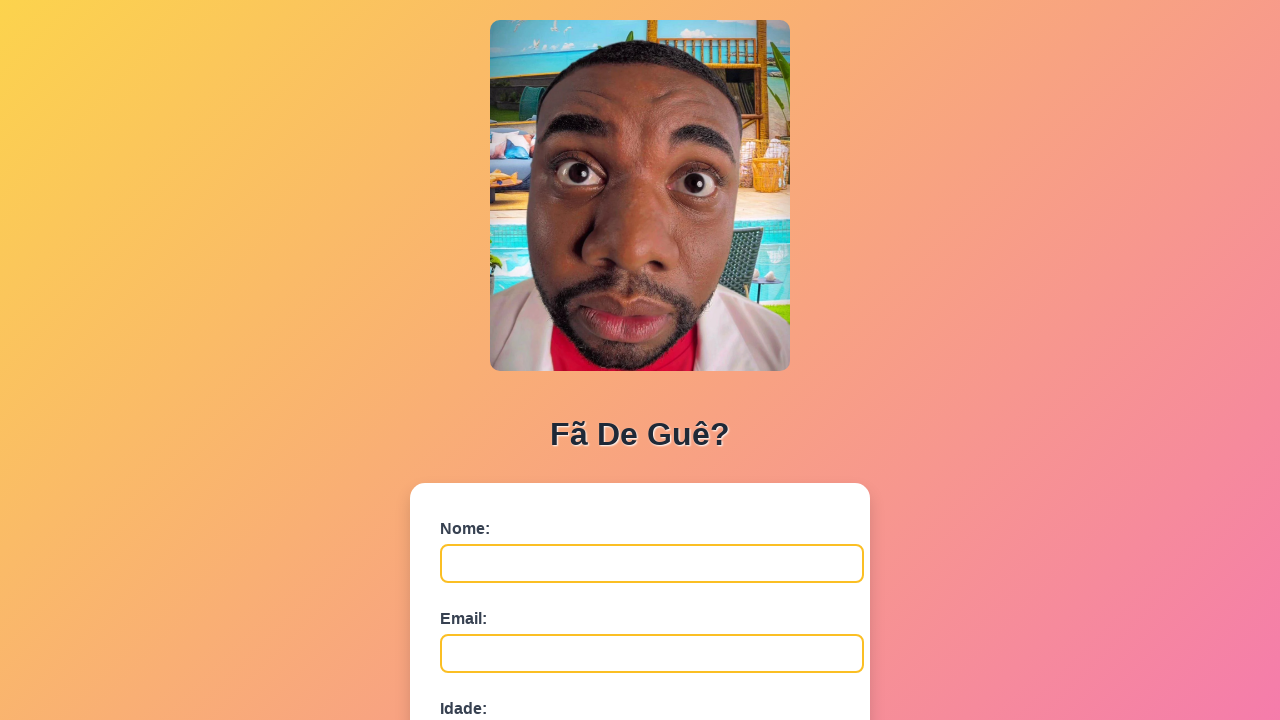

Filled name field with 'Lucas Mendes' on #nome
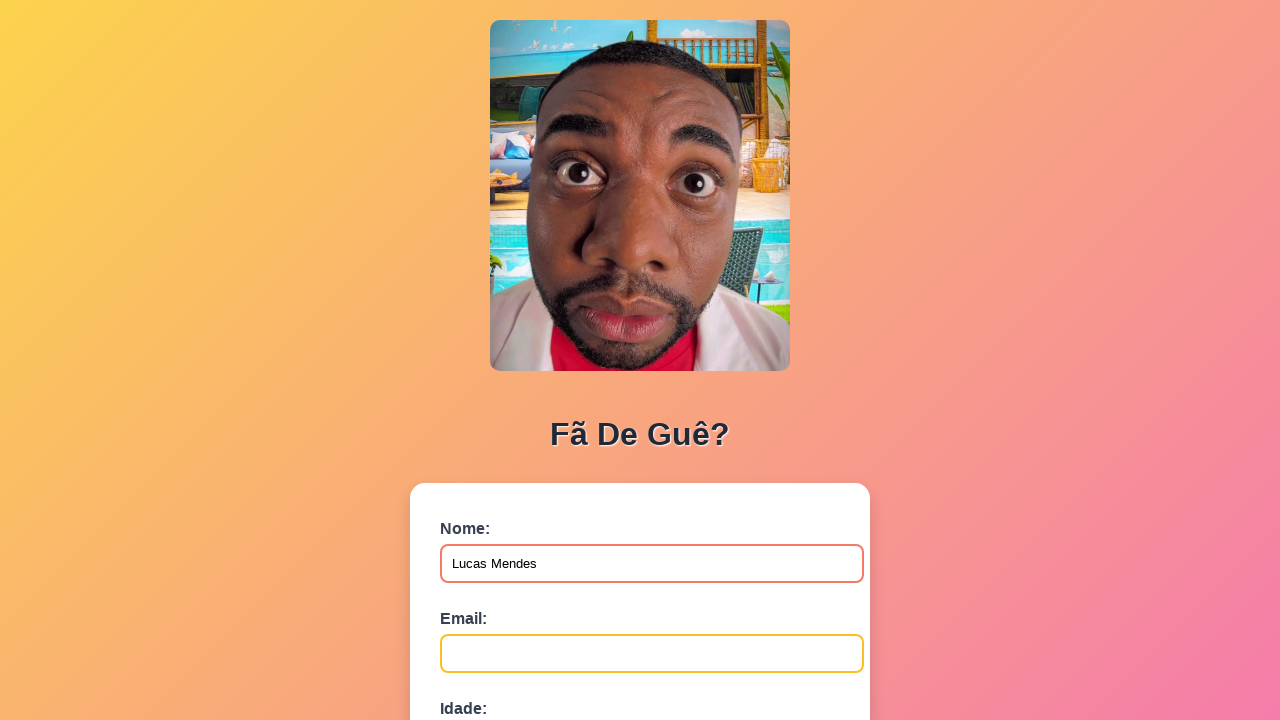

Left email field empty on #email
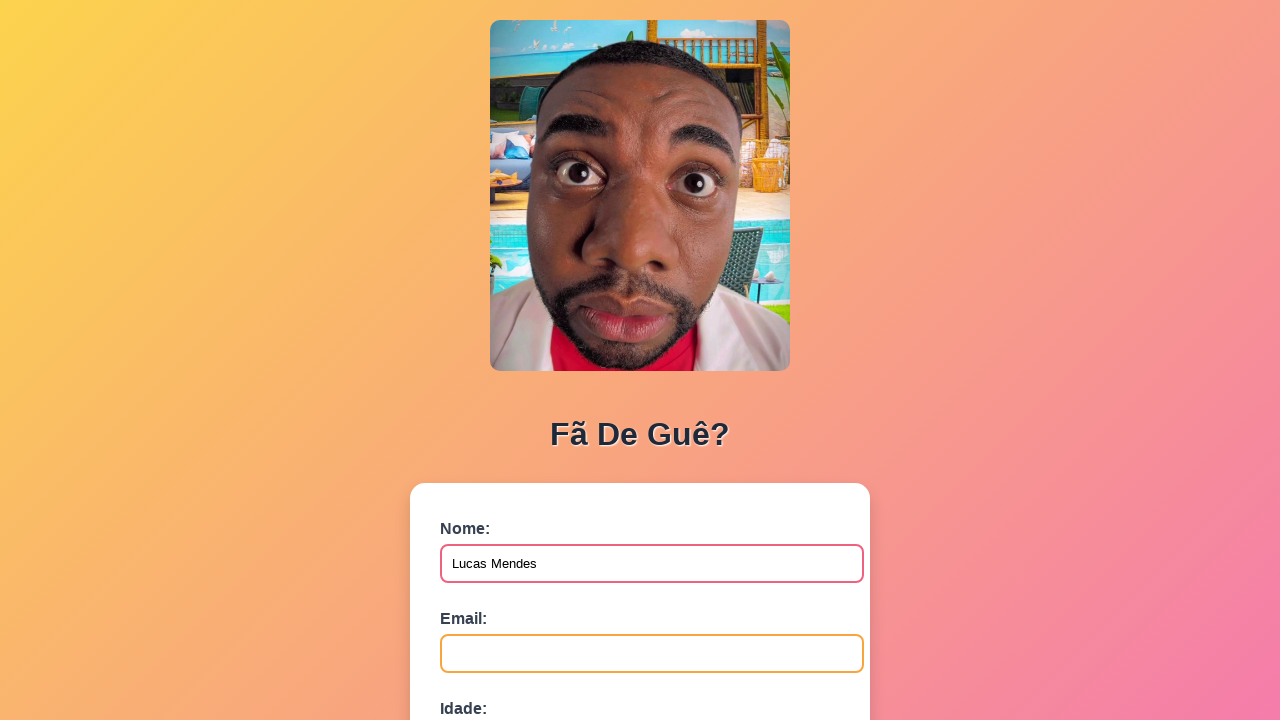

Filled age field with '42' on #idade
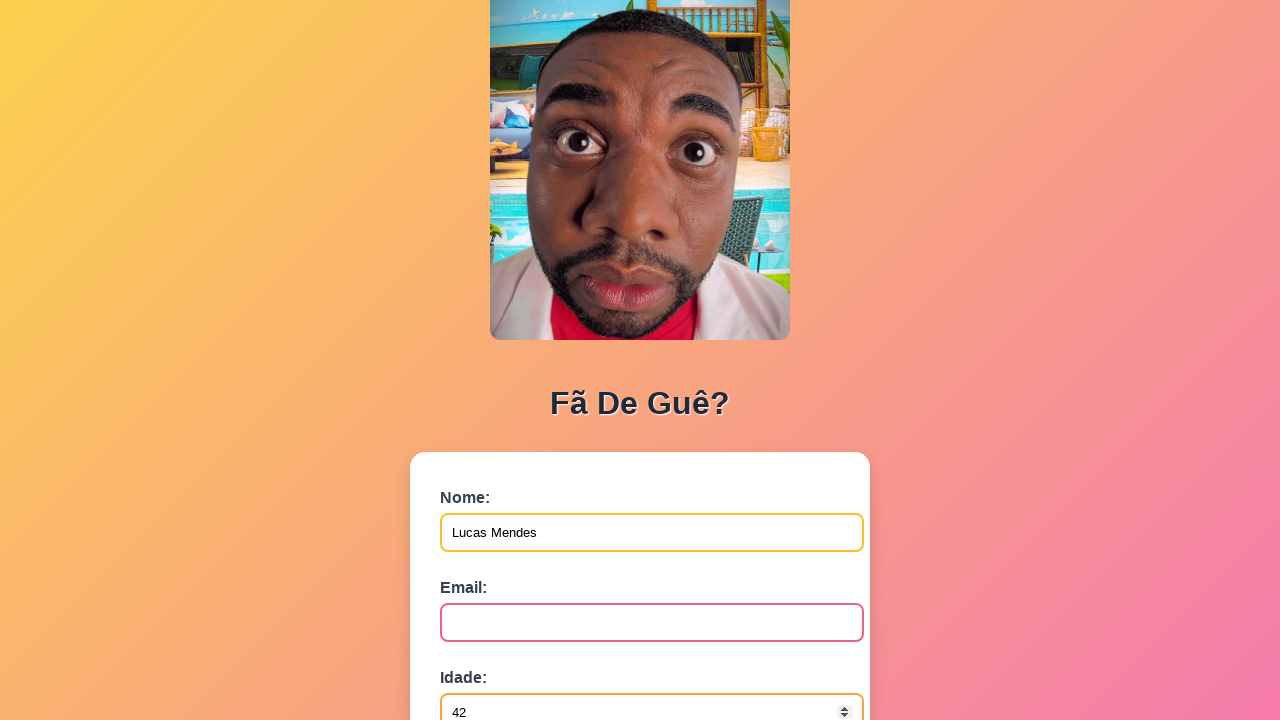

Clicked submit button to attempt form submission at (490, 569) on button[type='submit']
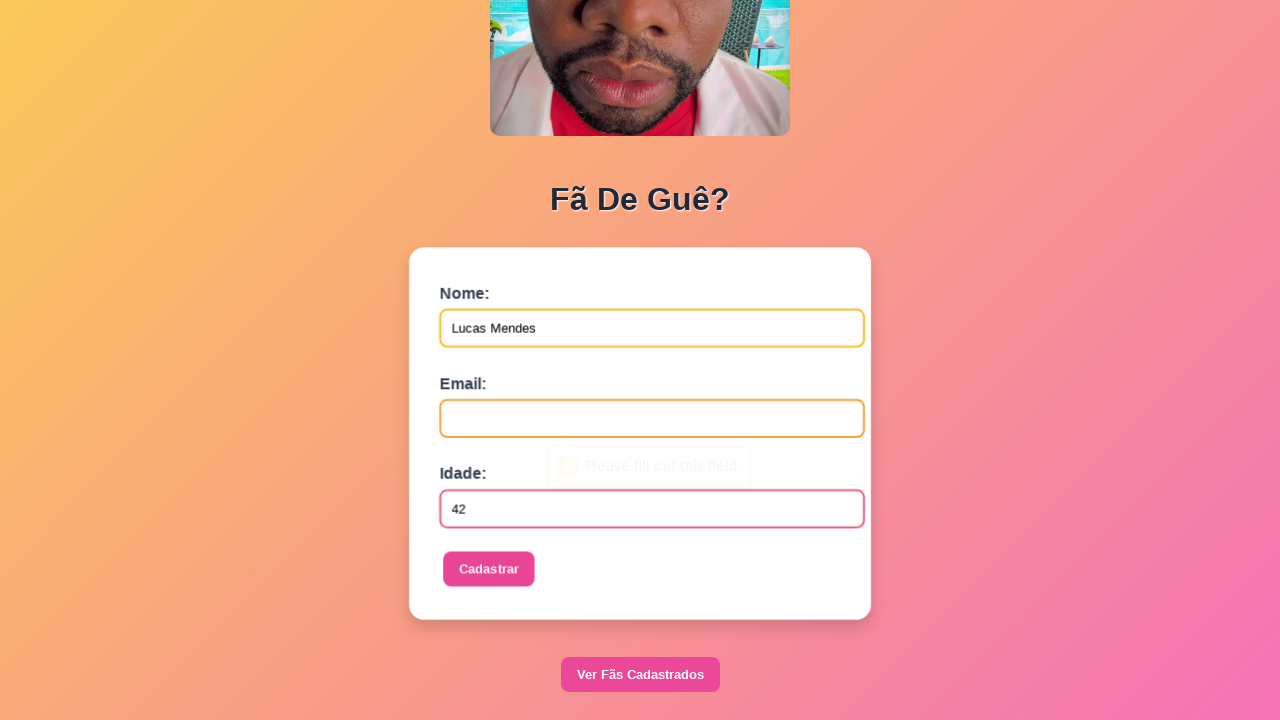

Set up dialog handler to accept alerts
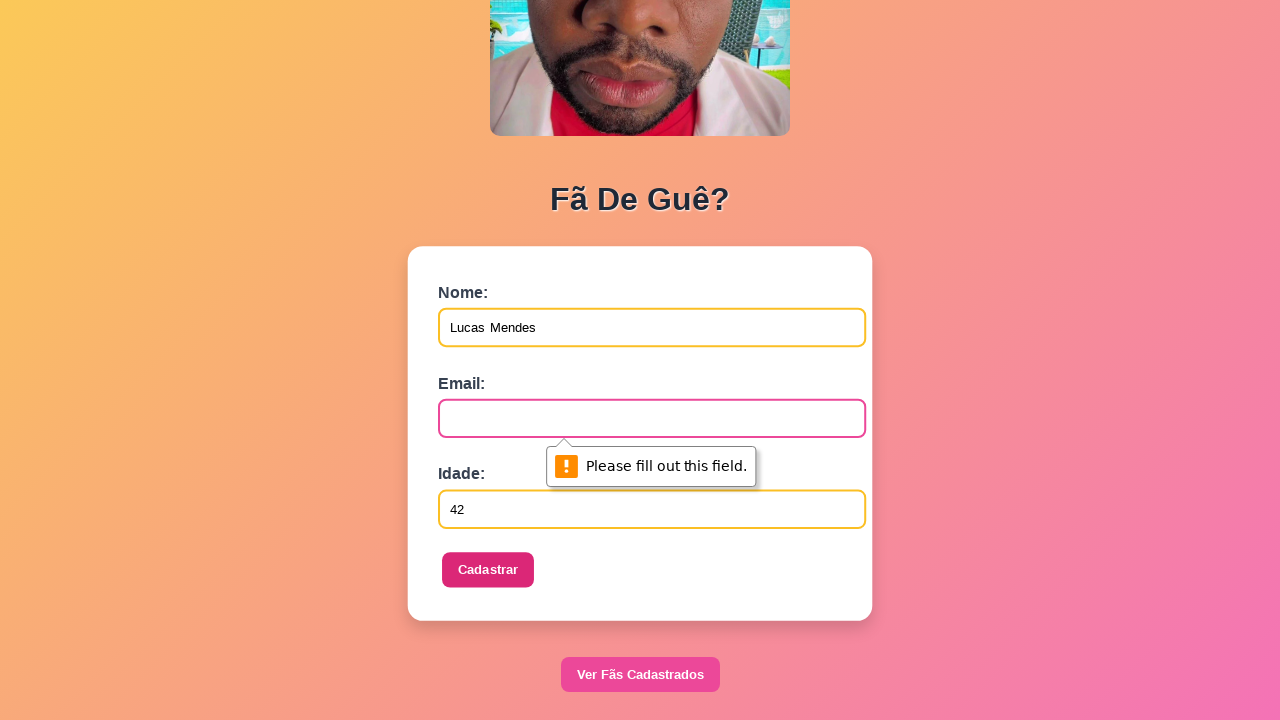

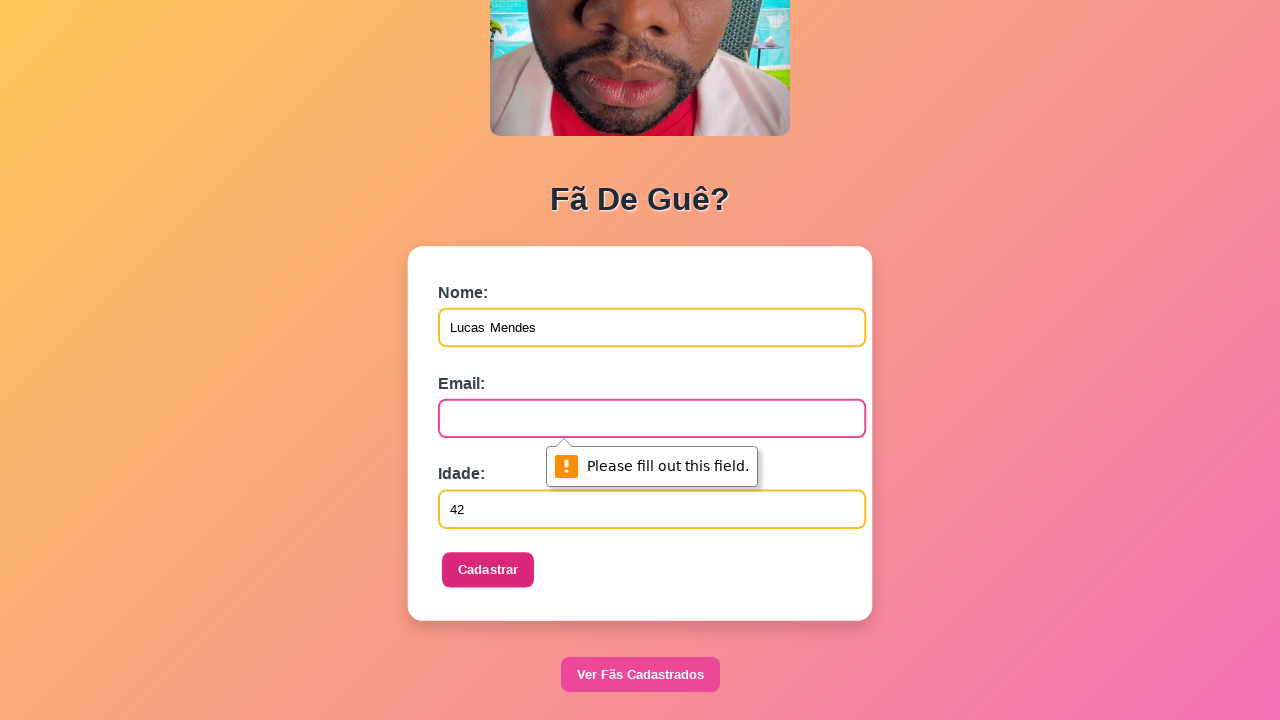